Tests that Salesforce login pages load correctly by navigating to test.salesforce.com and login.salesforce.com, verifying that the Login button is visible on each page.

Starting URL: https://test.salesforce.com/

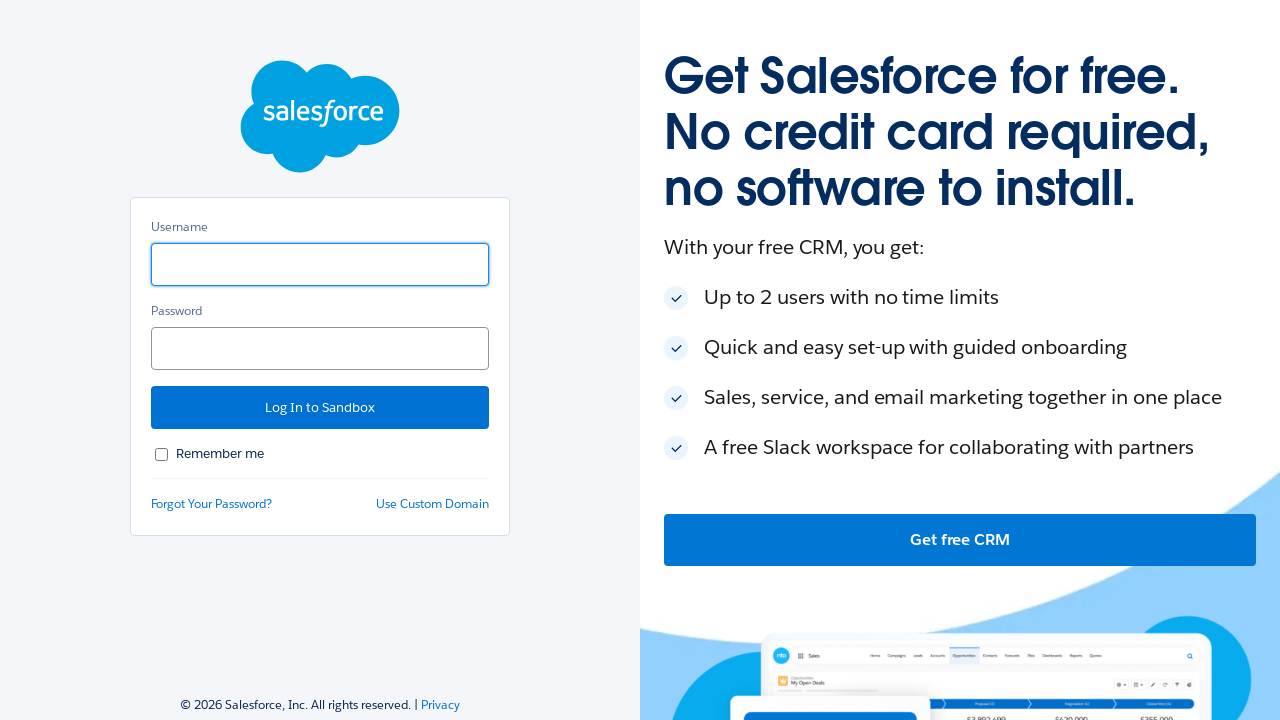

Login button is visible on test.salesforce.com
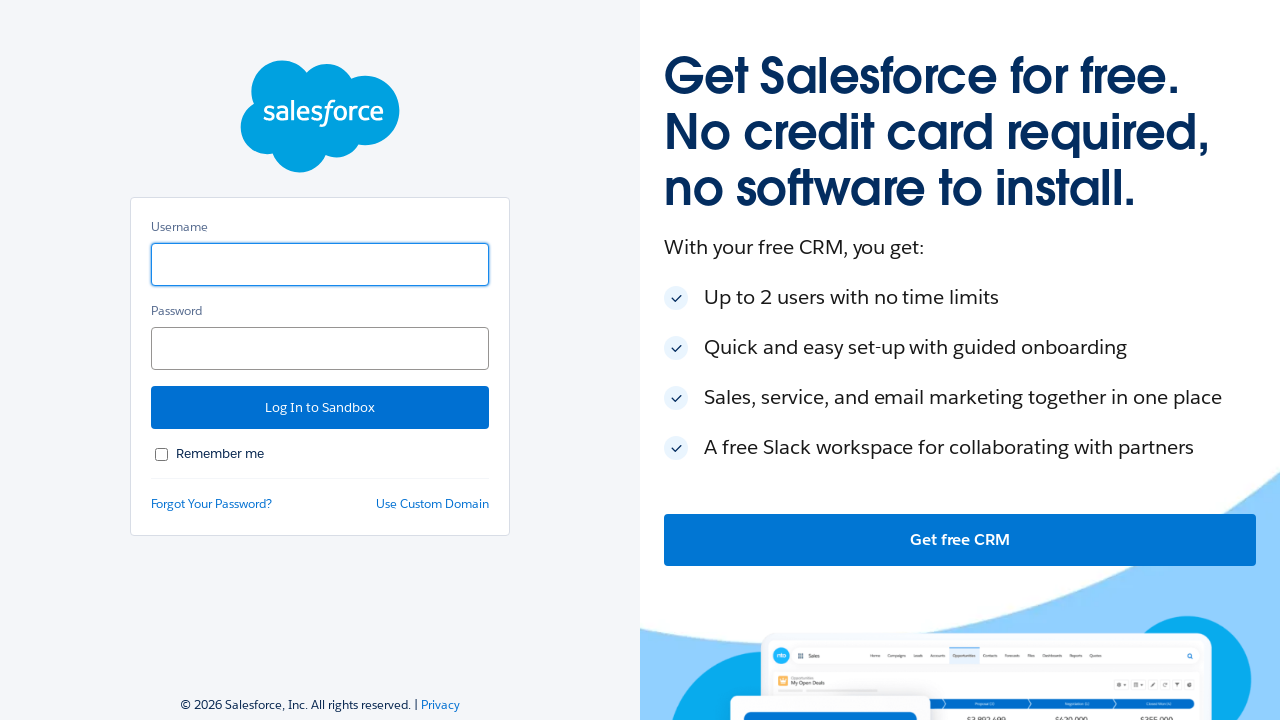

Navigated to login.salesforce.com
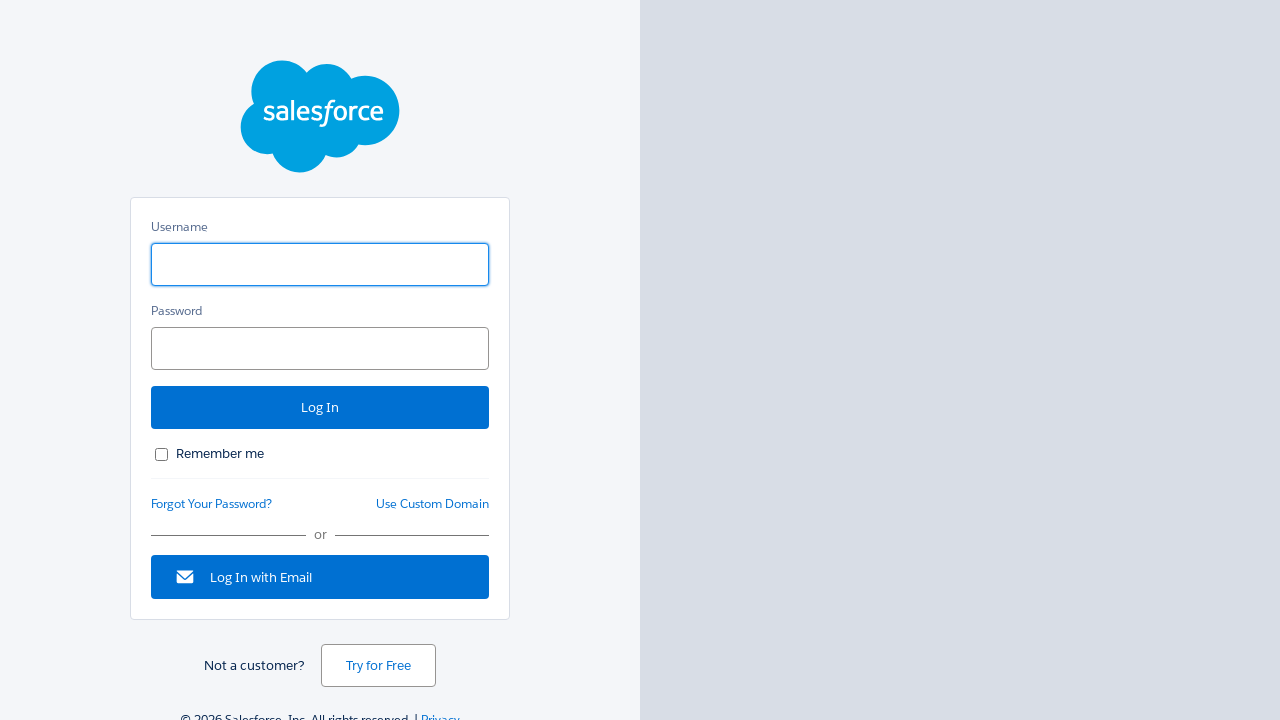

Login button is visible on login.salesforce.com
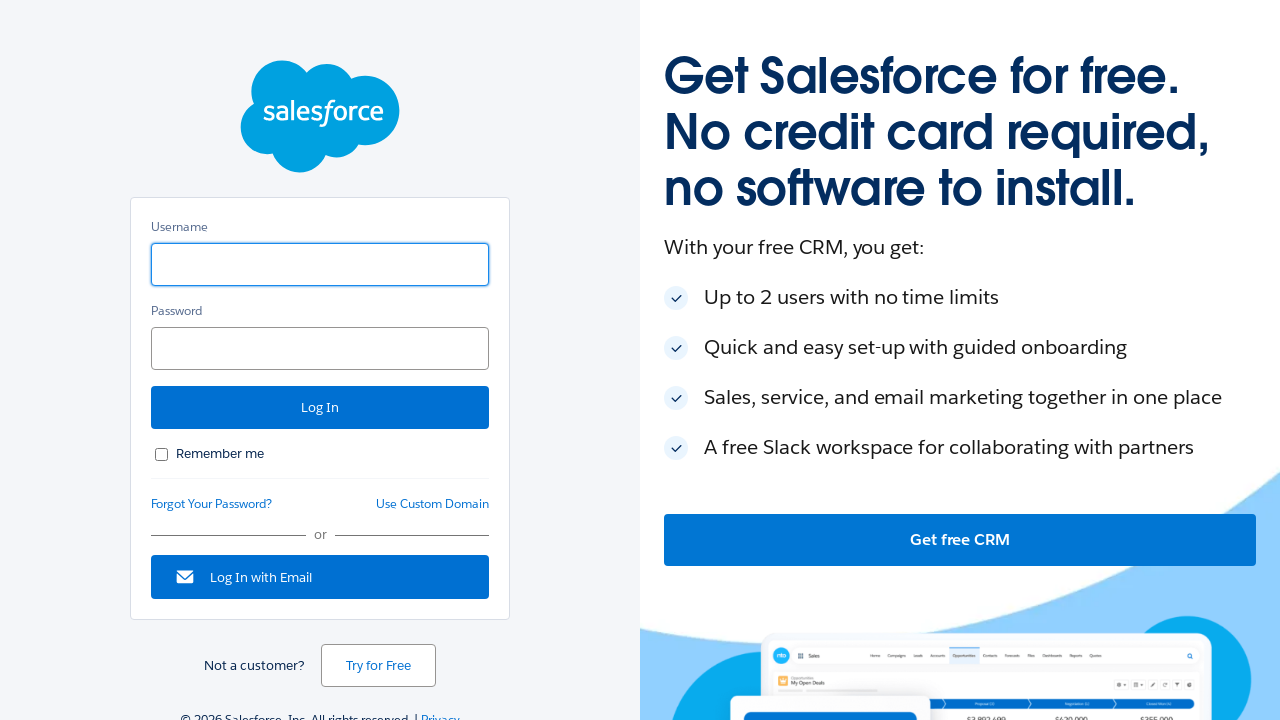

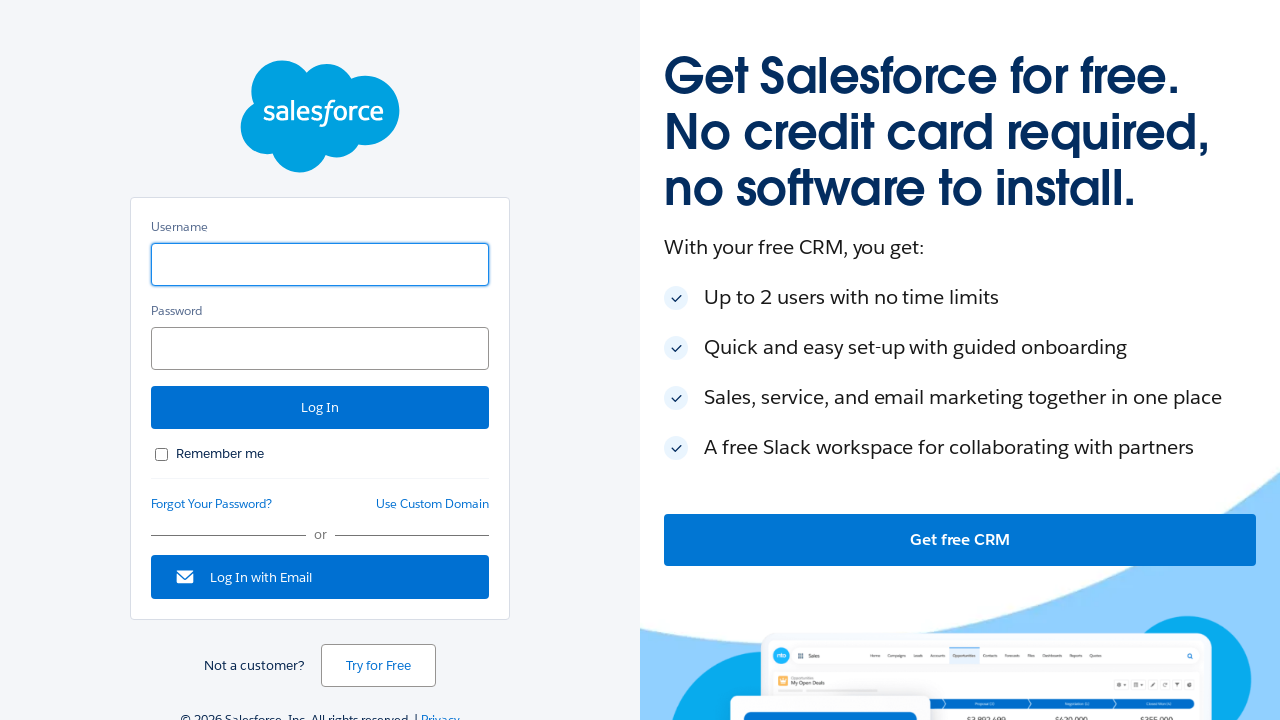